Tests that the complete all checkbox updates state when individual items are completed or cleared

Starting URL: https://demo.playwright.dev/todomvc

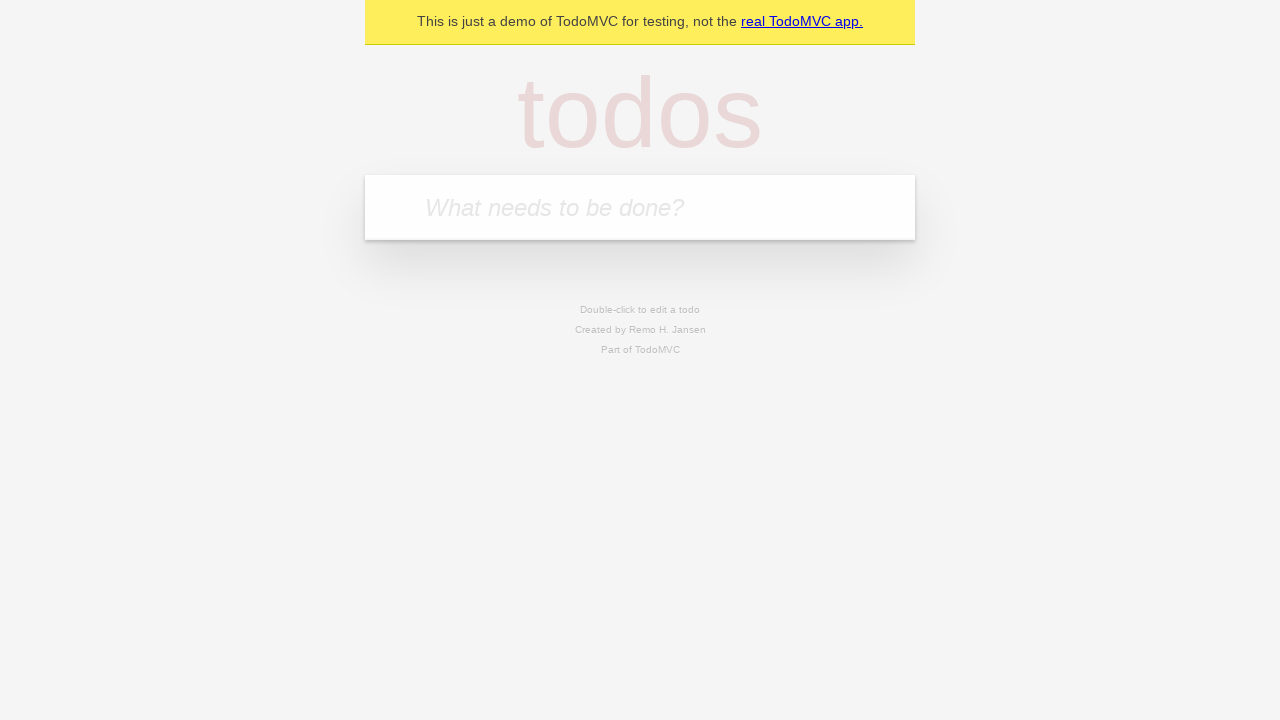

Filled todo input with 'buy some cheese' on internal:attr=[placeholder="What needs to be done?"i]
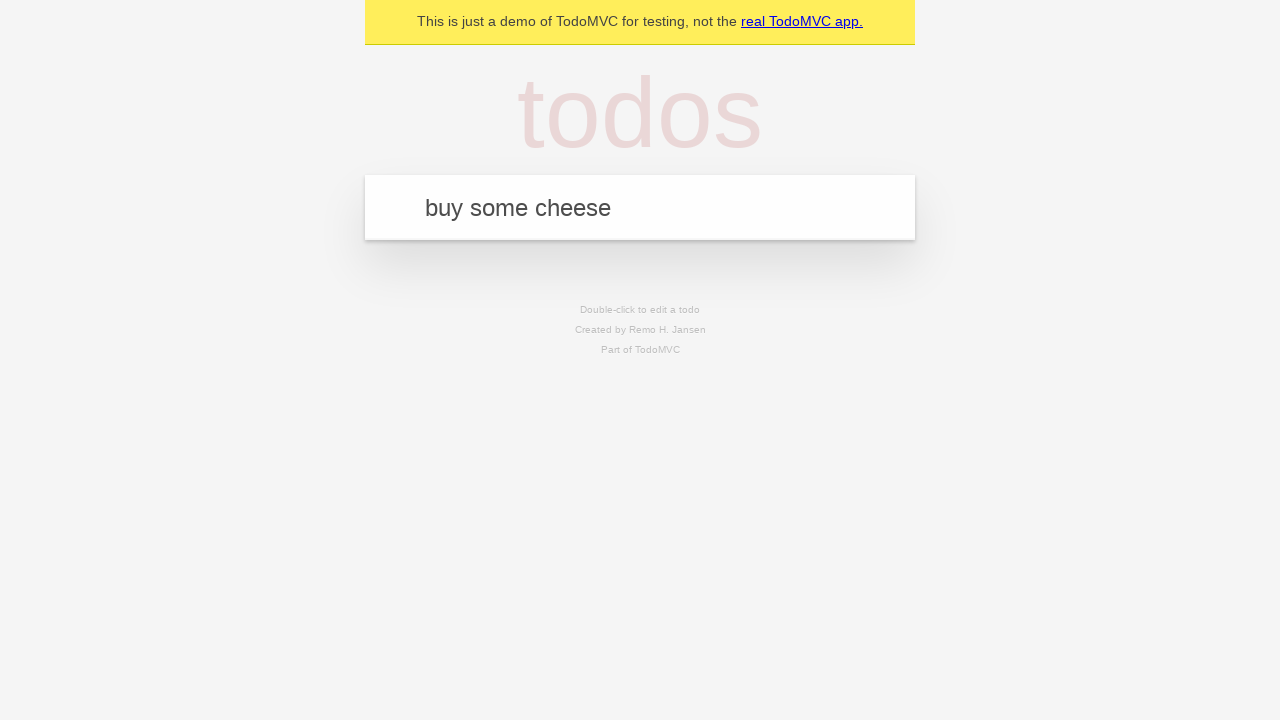

Pressed Enter to create todo 'buy some cheese' on internal:attr=[placeholder="What needs to be done?"i]
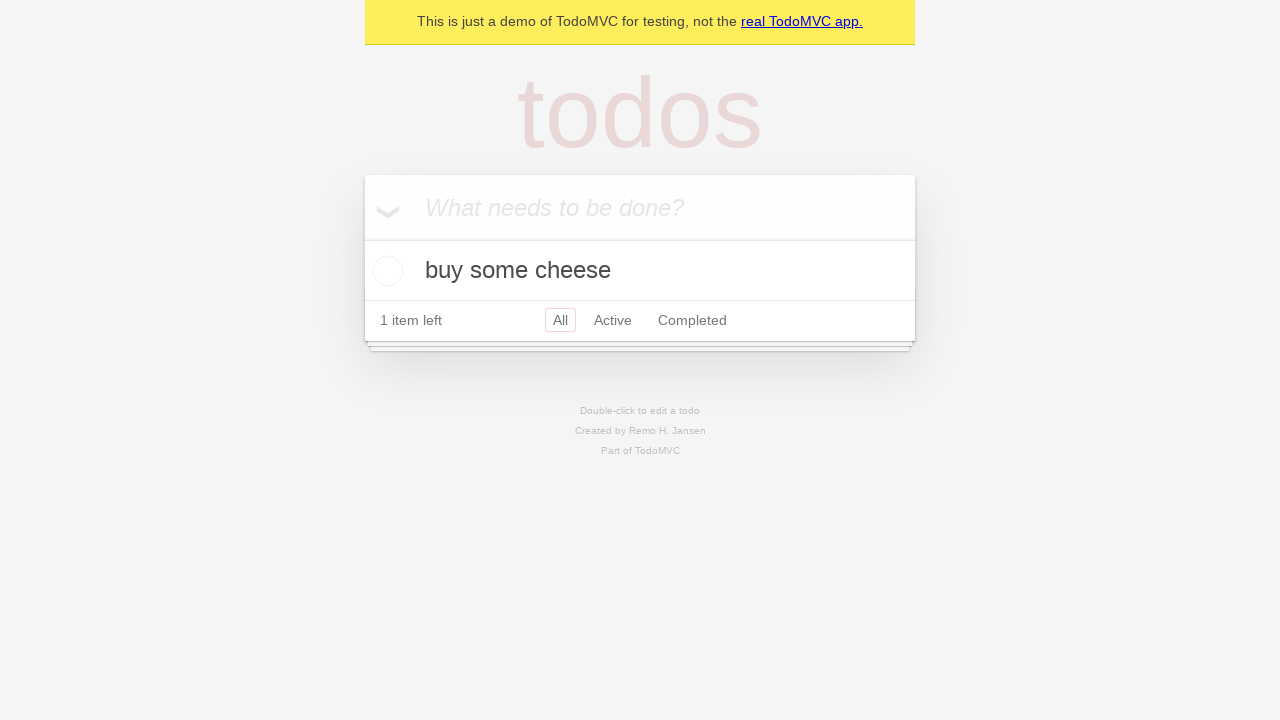

Filled todo input with 'feed the cat' on internal:attr=[placeholder="What needs to be done?"i]
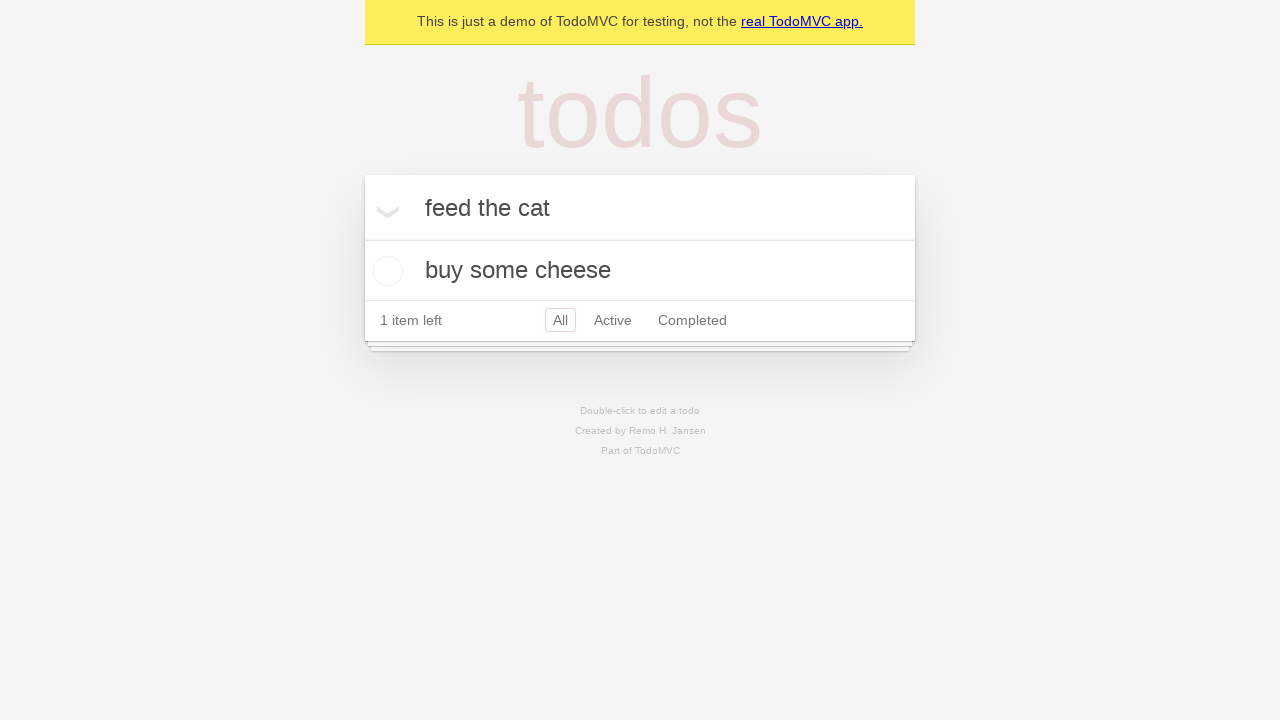

Pressed Enter to create todo 'feed the cat' on internal:attr=[placeholder="What needs to be done?"i]
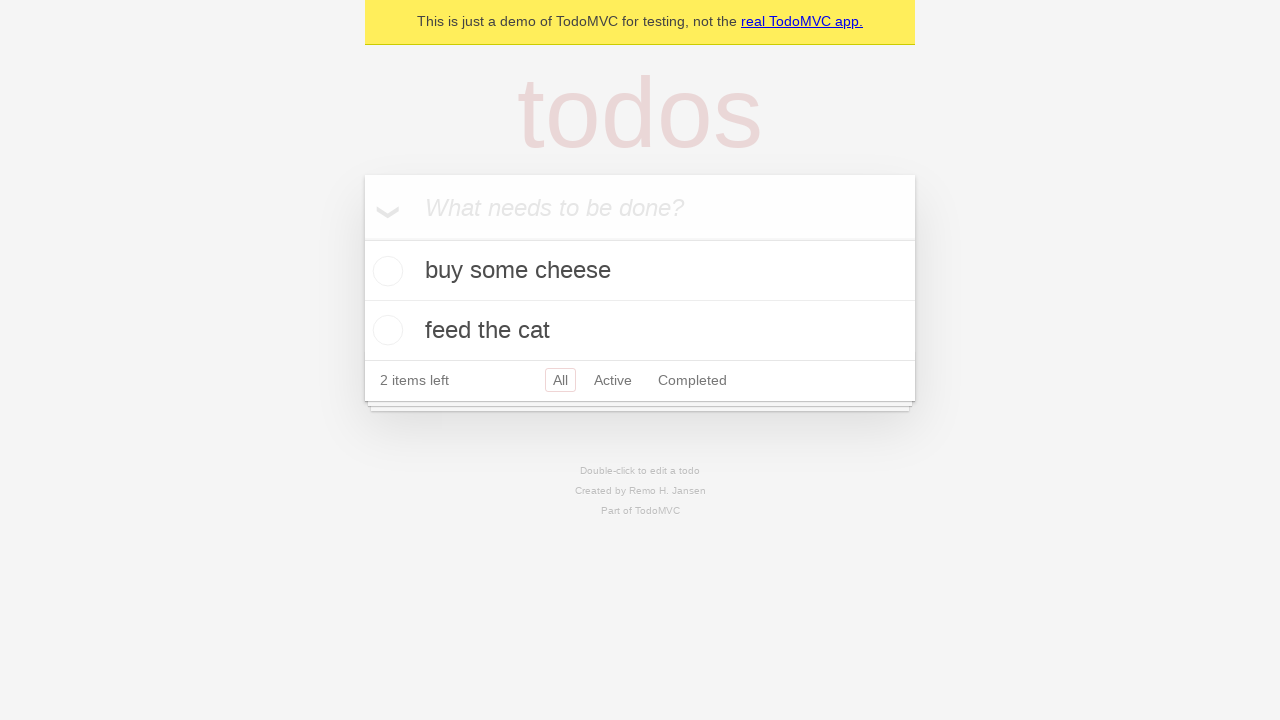

Filled todo input with 'book a doctors appointment' on internal:attr=[placeholder="What needs to be done?"i]
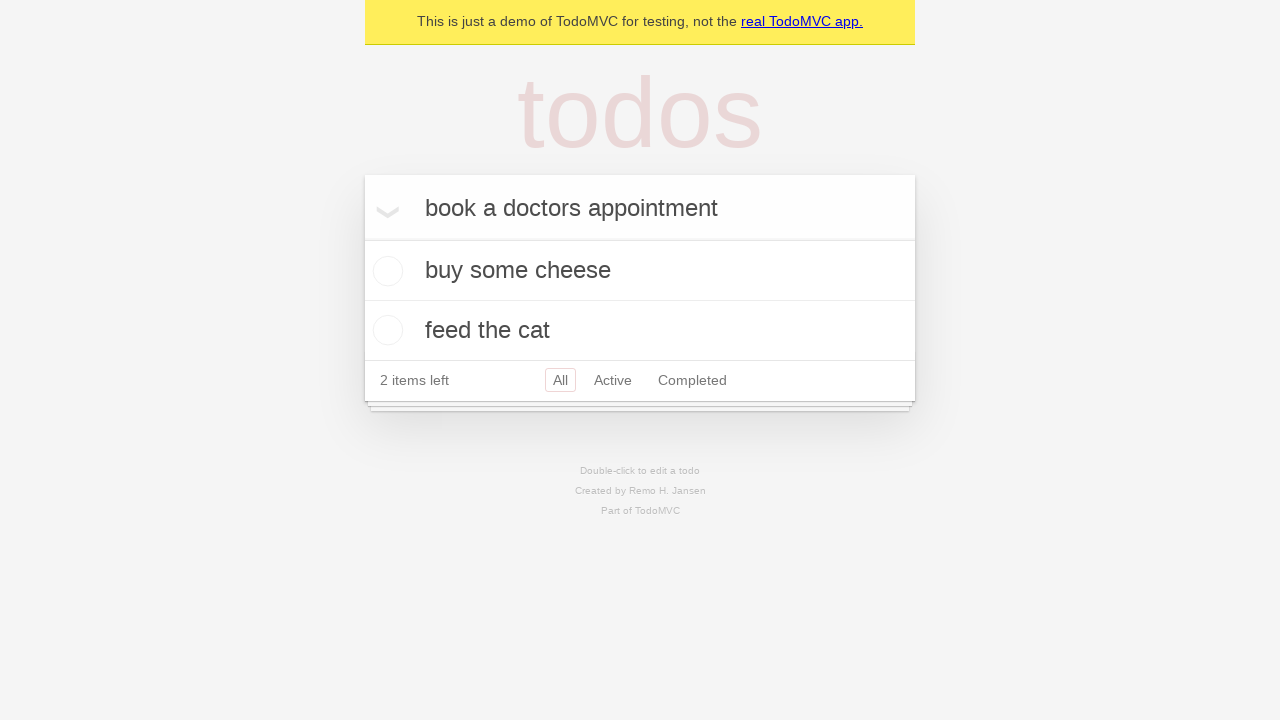

Pressed Enter to create todo 'book a doctors appointment' on internal:attr=[placeholder="What needs to be done?"i]
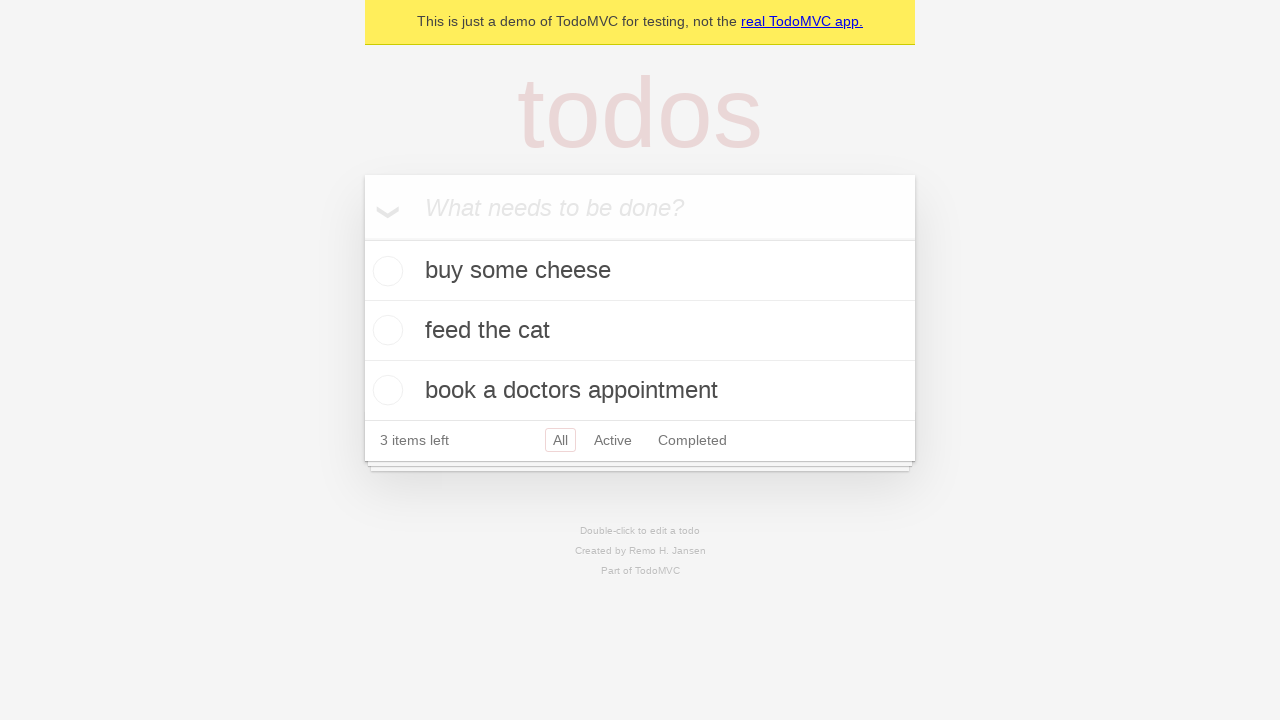

Filled todo input with 'random' on internal:attr=[placeholder="What needs to be done?"i]
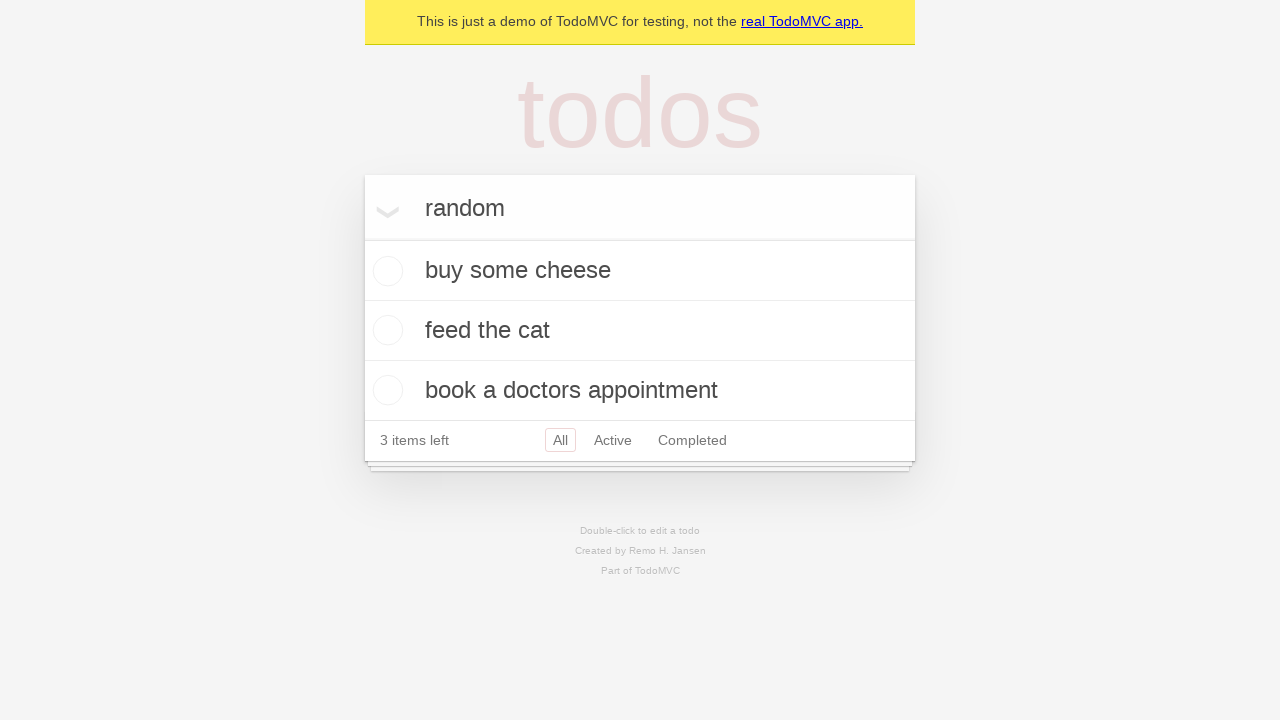

Pressed Enter to create todo 'random' on internal:attr=[placeholder="What needs to be done?"i]
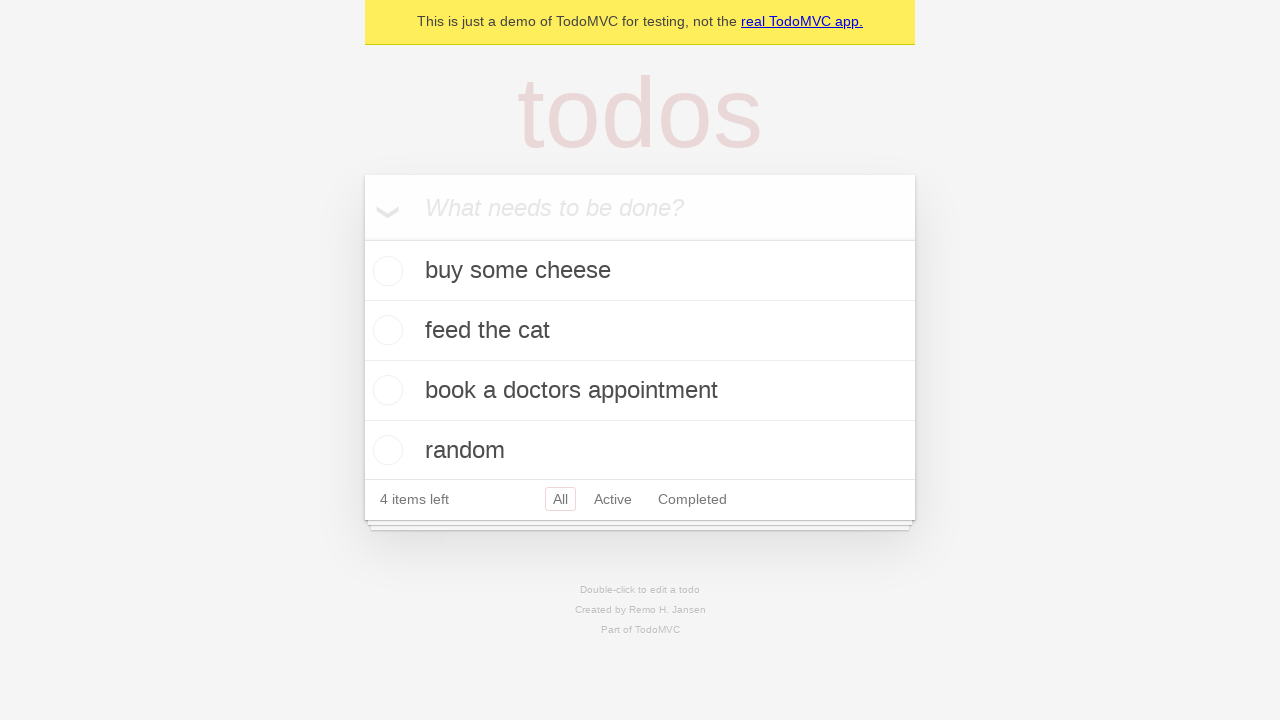

Waited for all 4 todos to be created
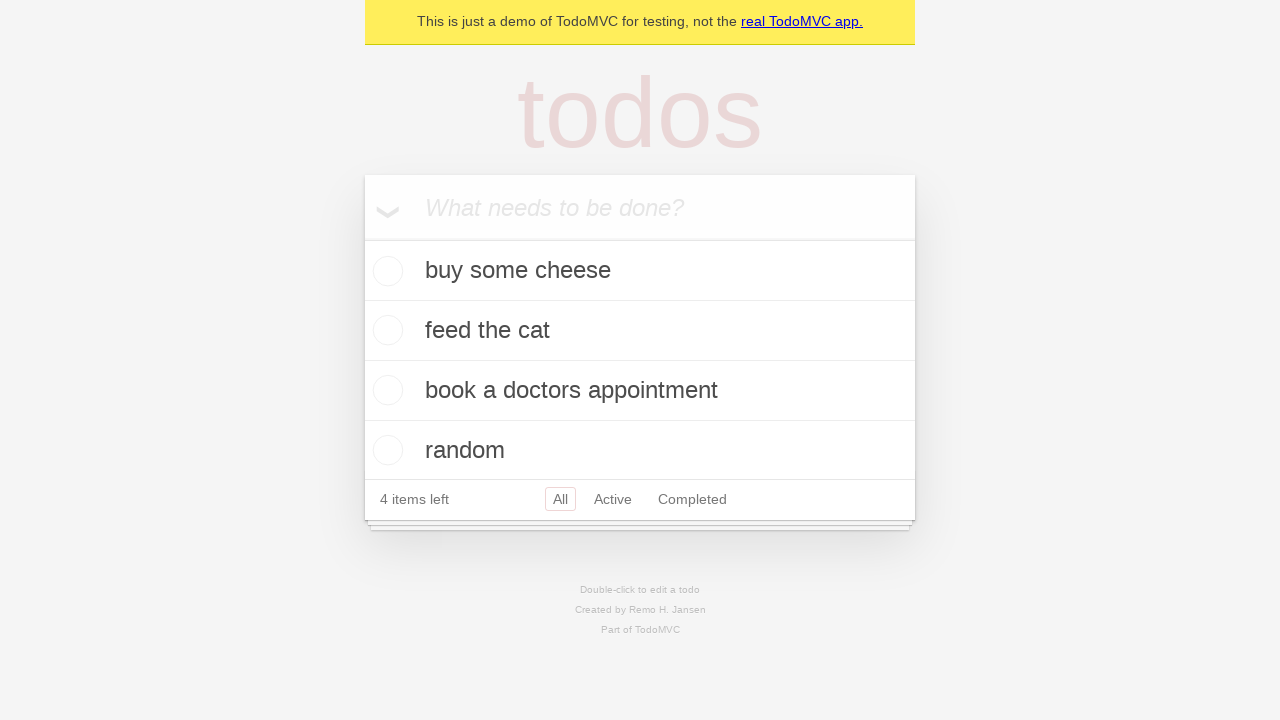

Checked the 'Mark all as complete' checkbox at (362, 238) on internal:label="Mark all as complete"i
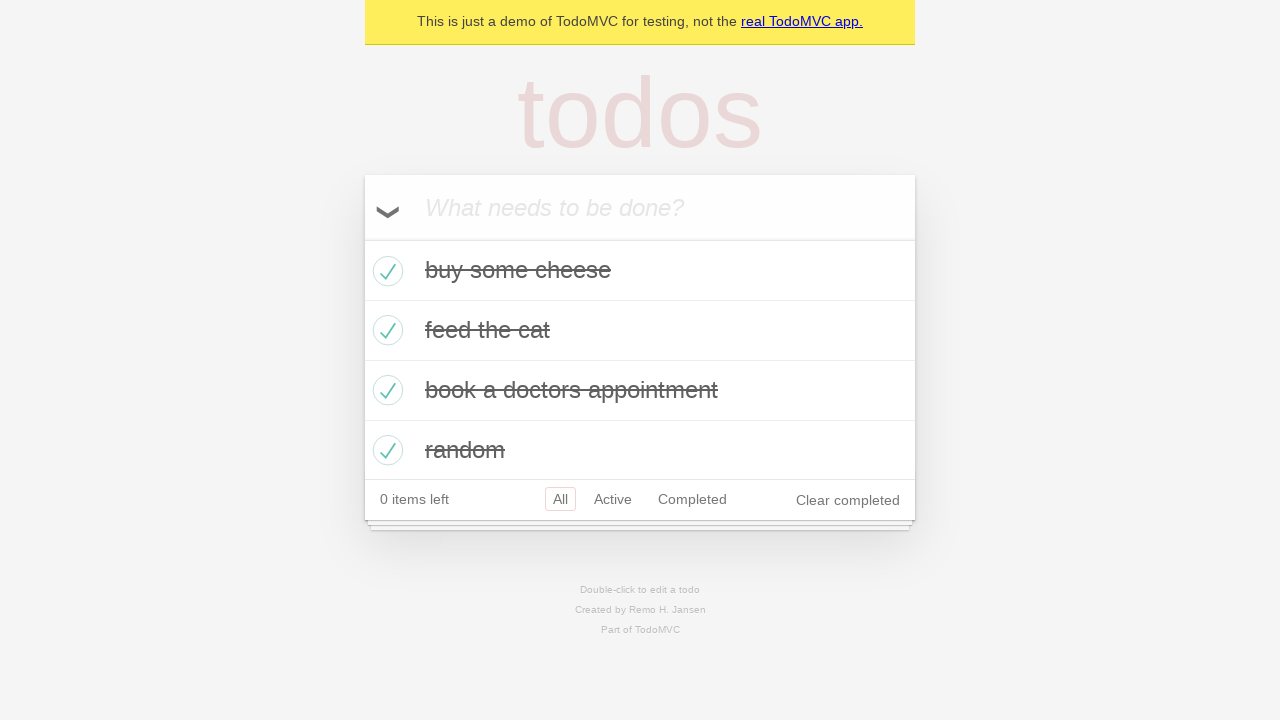

Unchecked the first todo item at (385, 271) on internal:testid=[data-testid="todo-item"s] >> nth=0 >> internal:role=checkbox
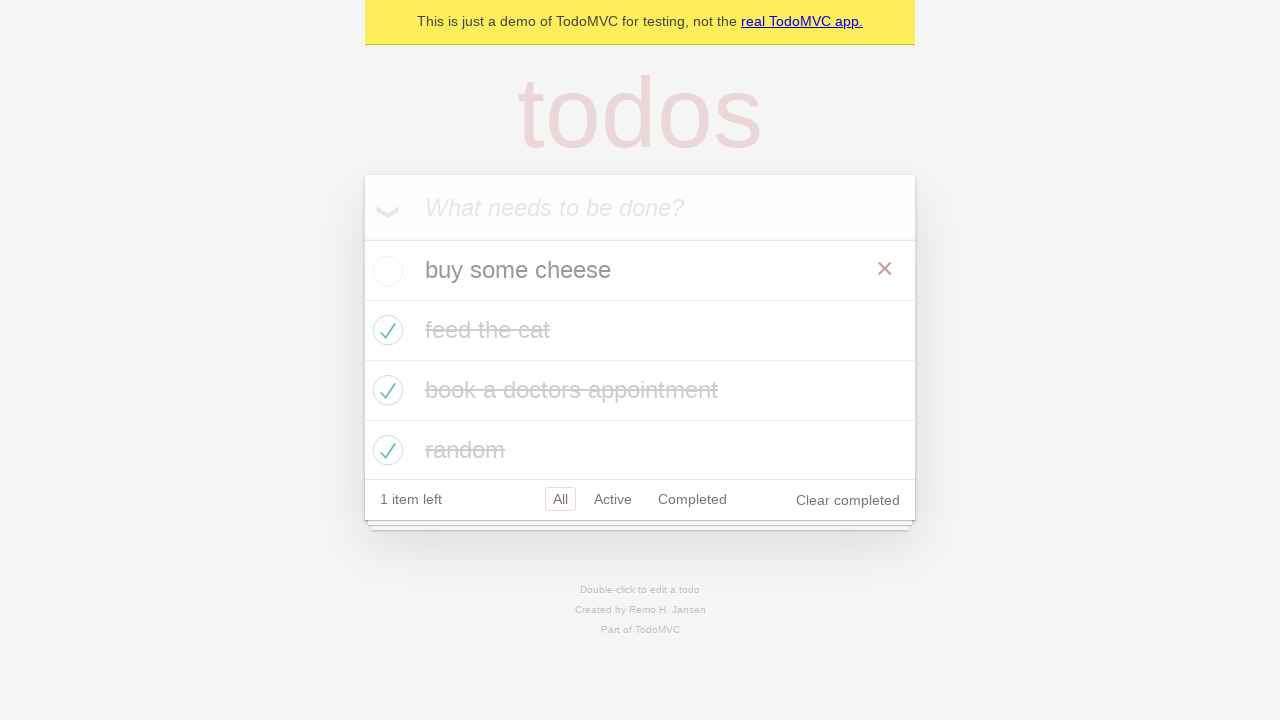

Checked the first todo item again at (385, 271) on internal:testid=[data-testid="todo-item"s] >> nth=0 >> internal:role=checkbox
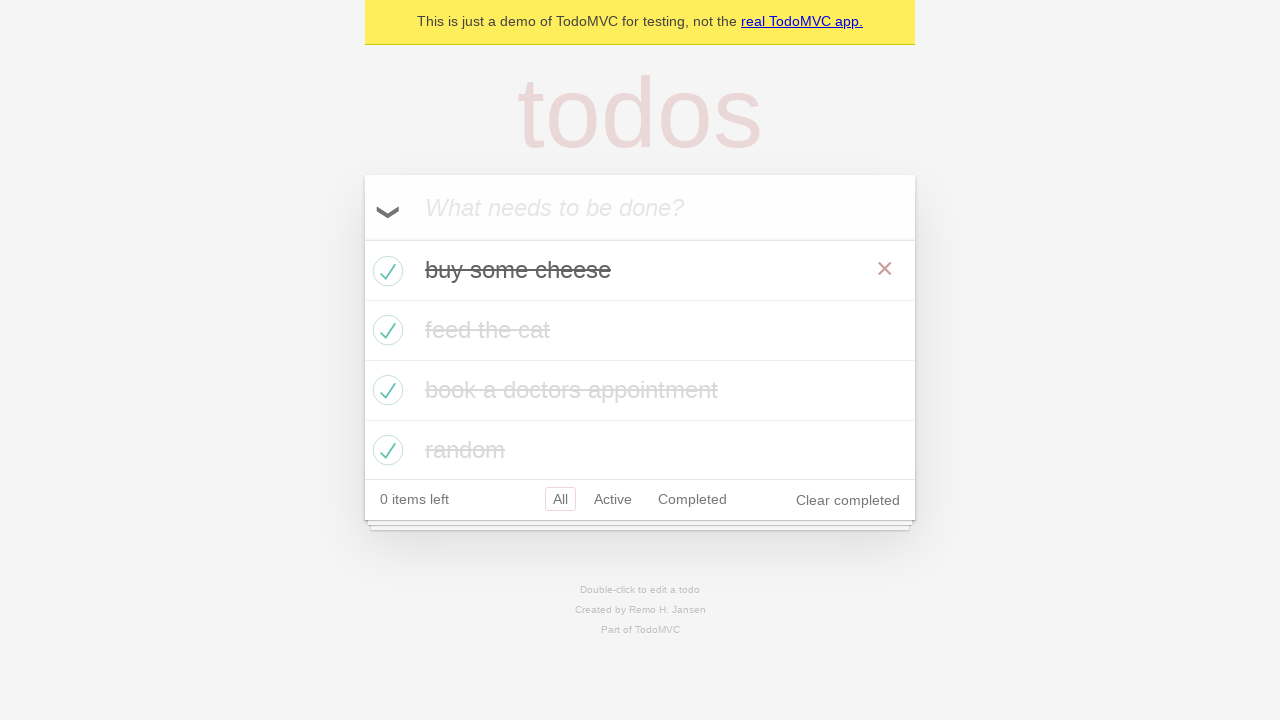

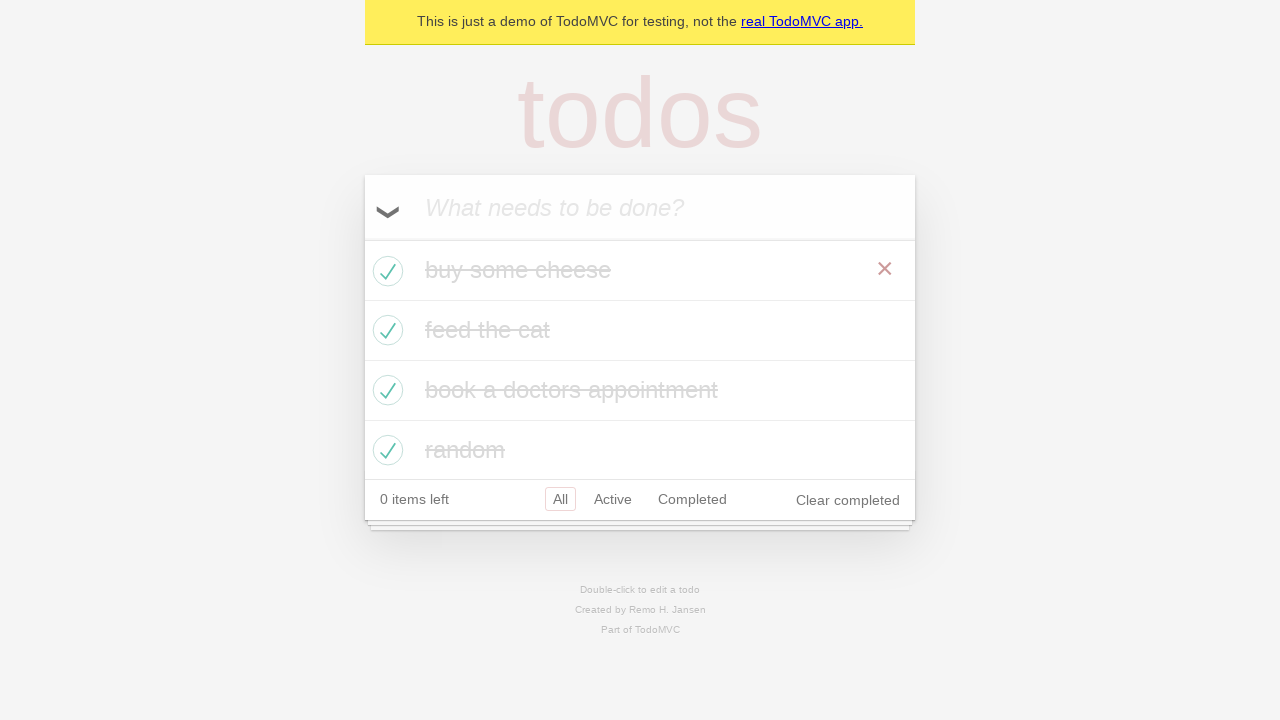